Tests checkbox interactions by clicking checkboxes on and off and verifying their selection state

Starting URL: https://kristinek.github.io/site/examples/actions

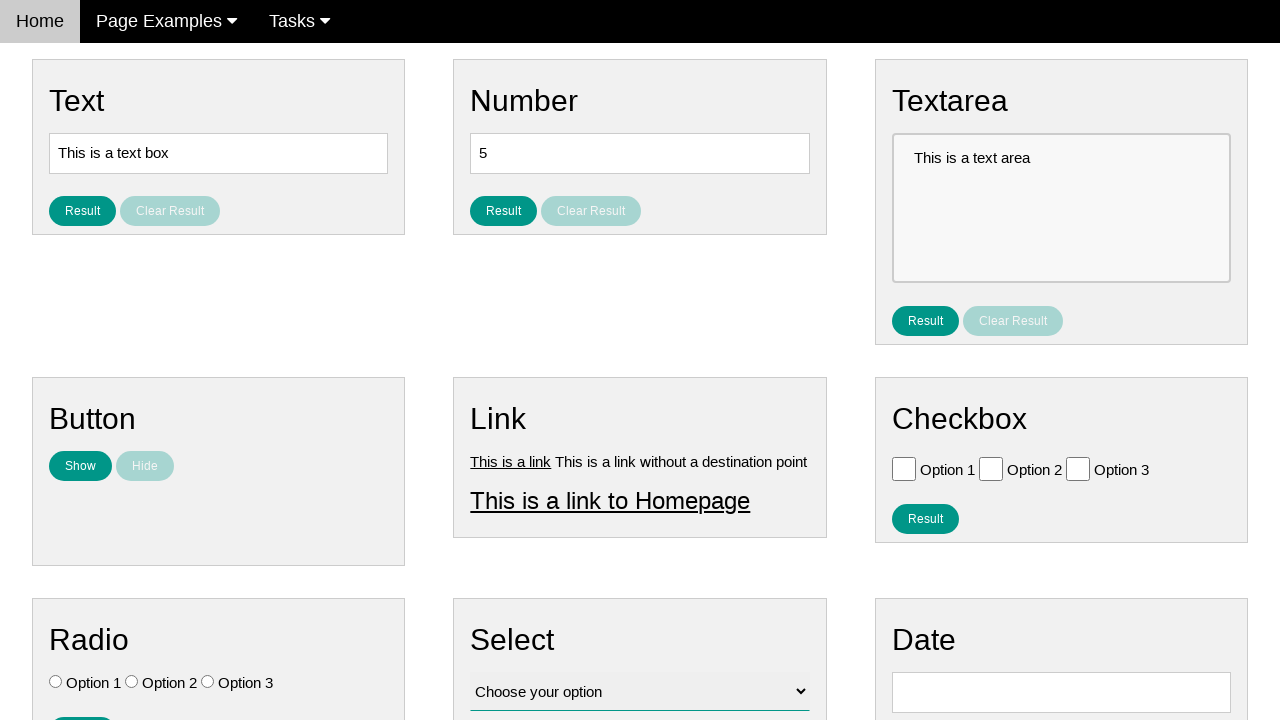

Clicked checkbox 2 to select it at (991, 468) on input#vfb-6-1
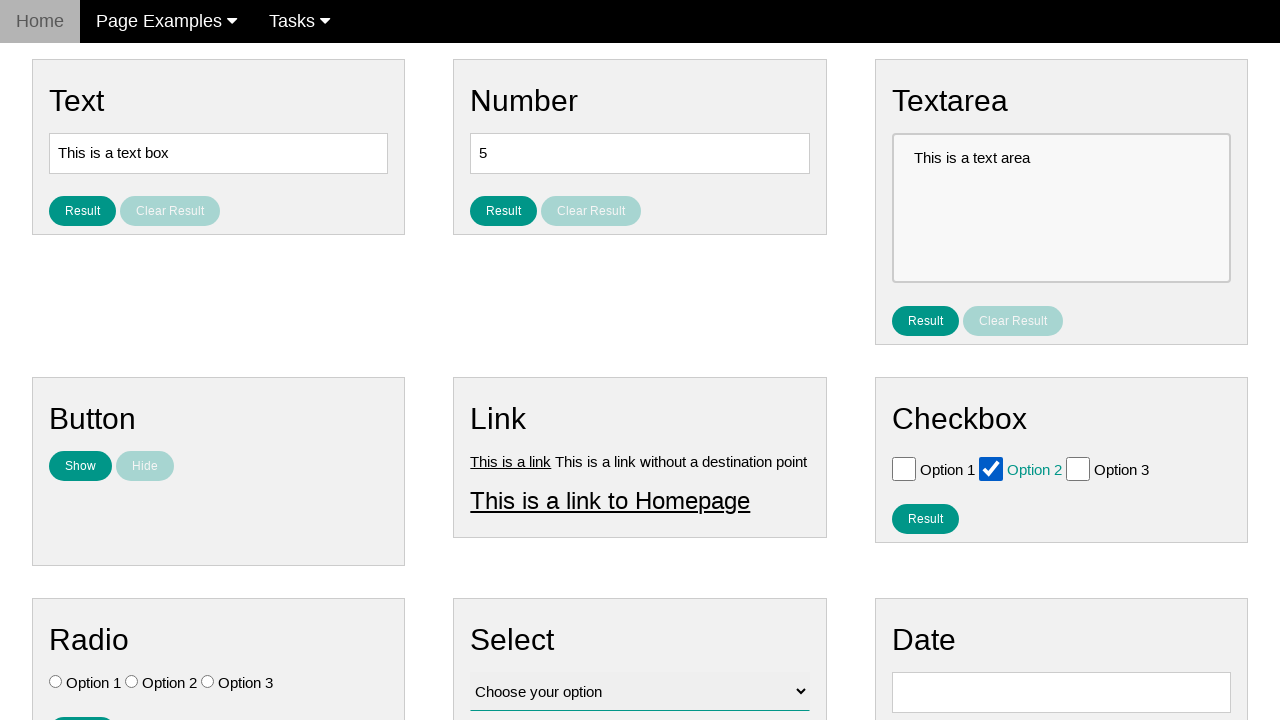

Clicked checkbox 2 again to deselect it at (991, 468) on input#vfb-6-1
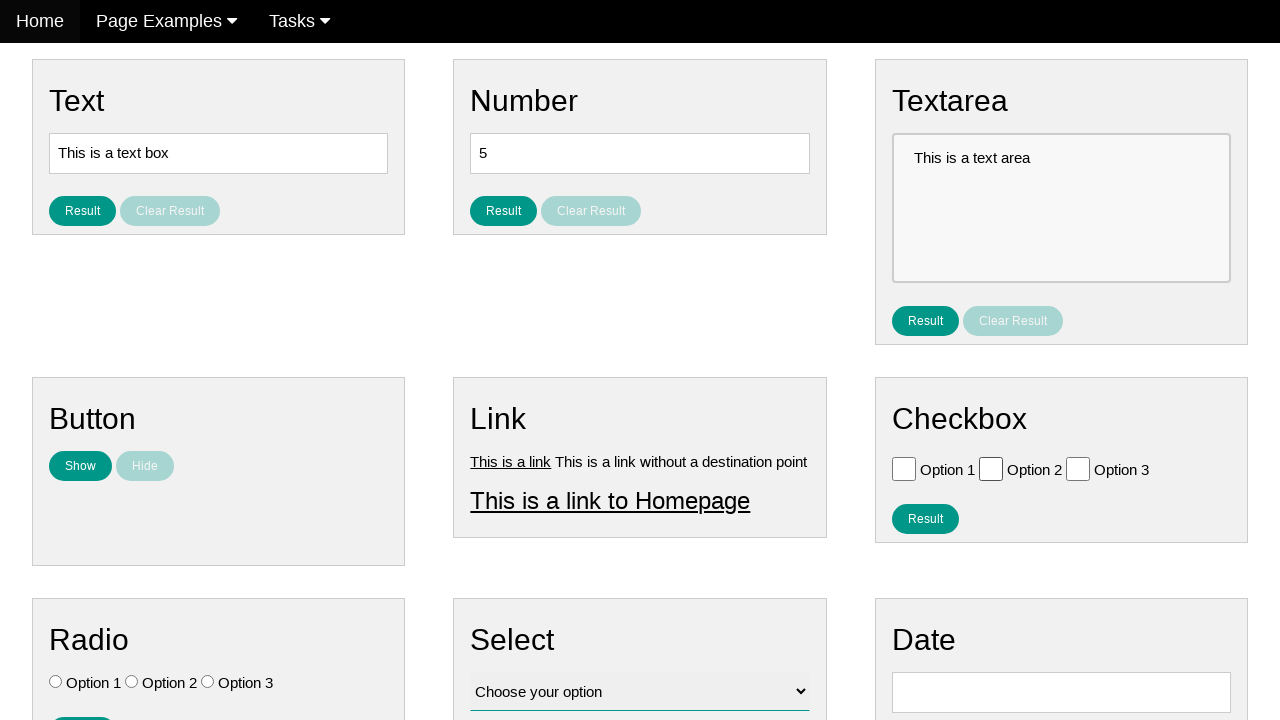

Verified checkbox 2 is not selected
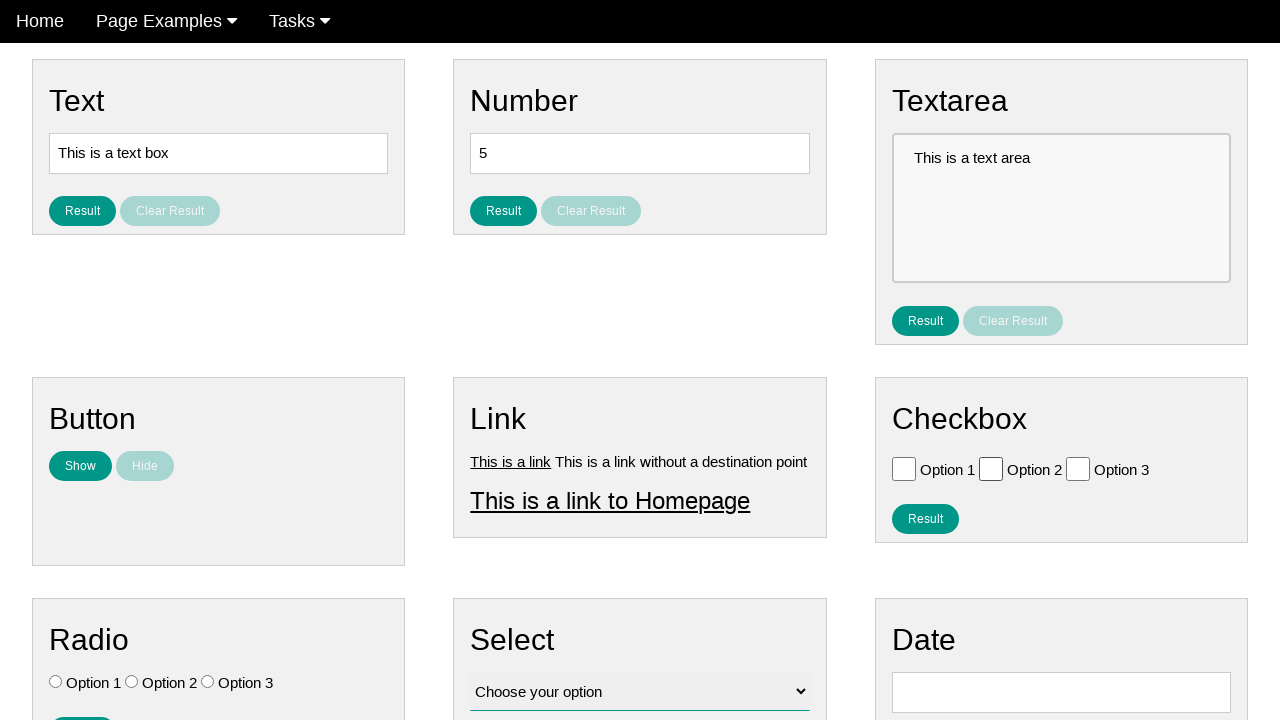

Clicked checkbox 3 to select it at (1078, 468) on input#vfb-6-2
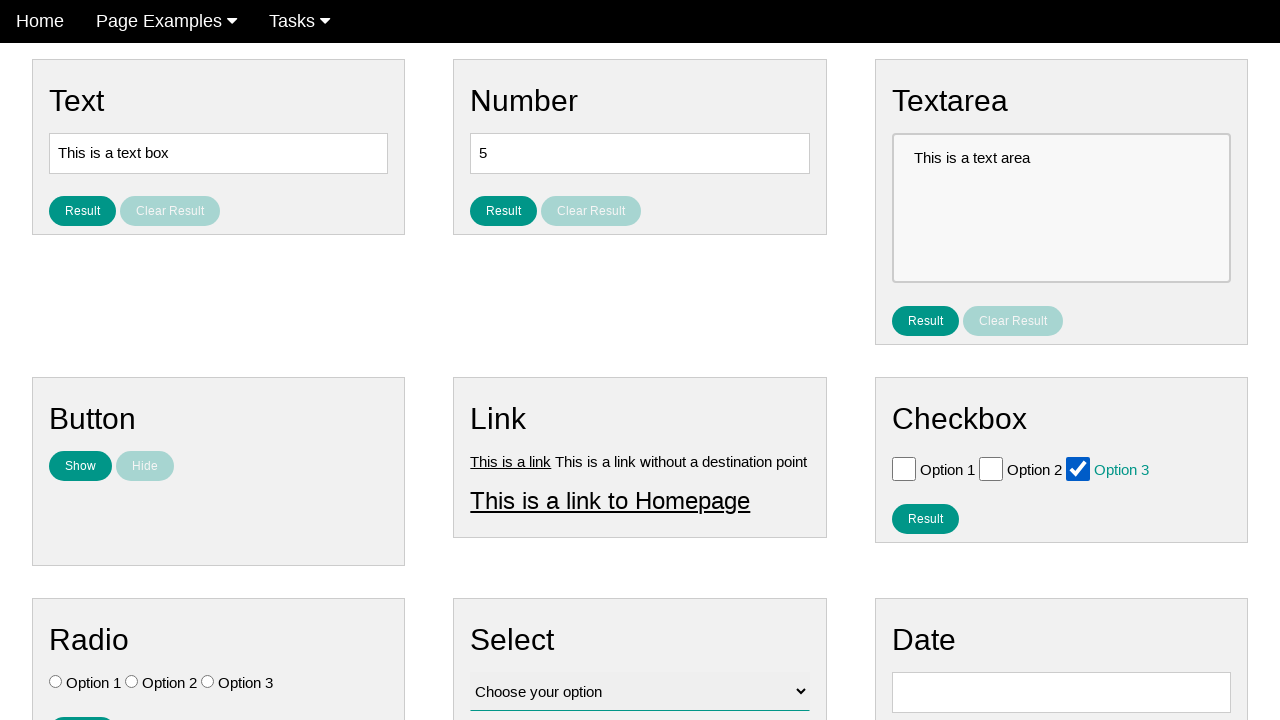

Verified checkbox 3 is selected
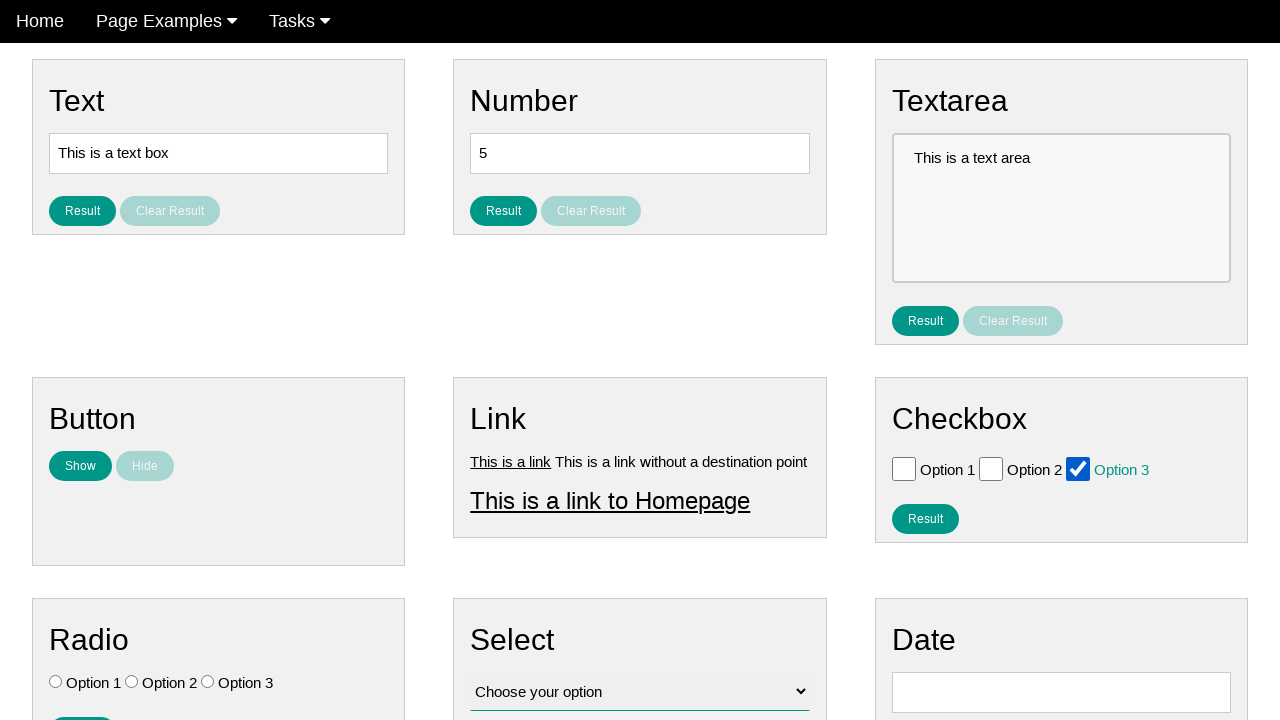

Clicked checkbox 3 again to deselect it at (1078, 468) on input#vfb-6-2
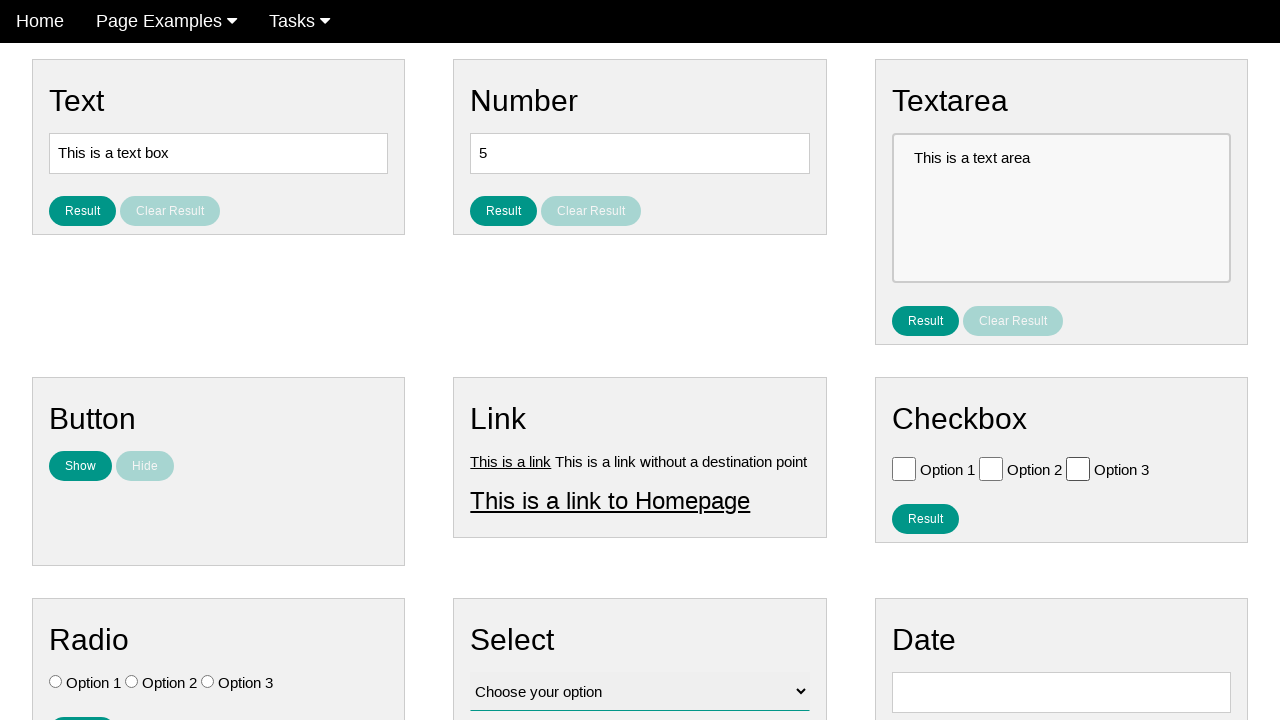

Verified checkbox 3 is not selected
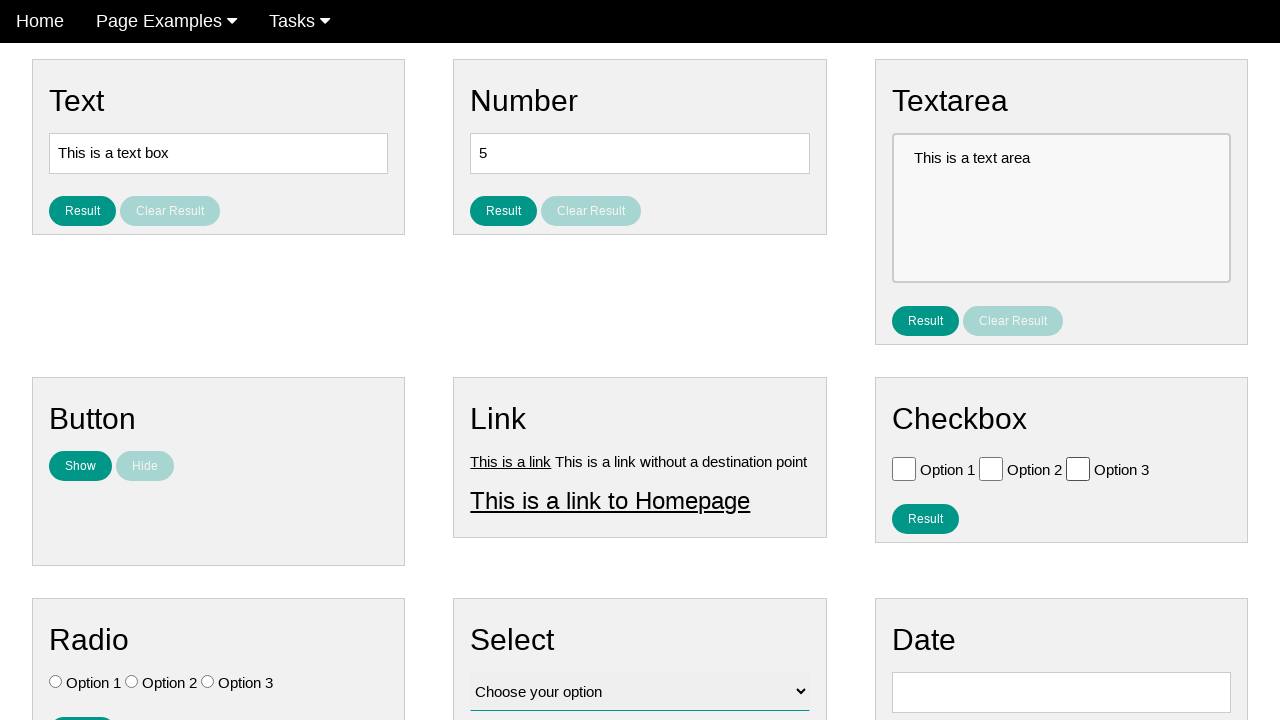

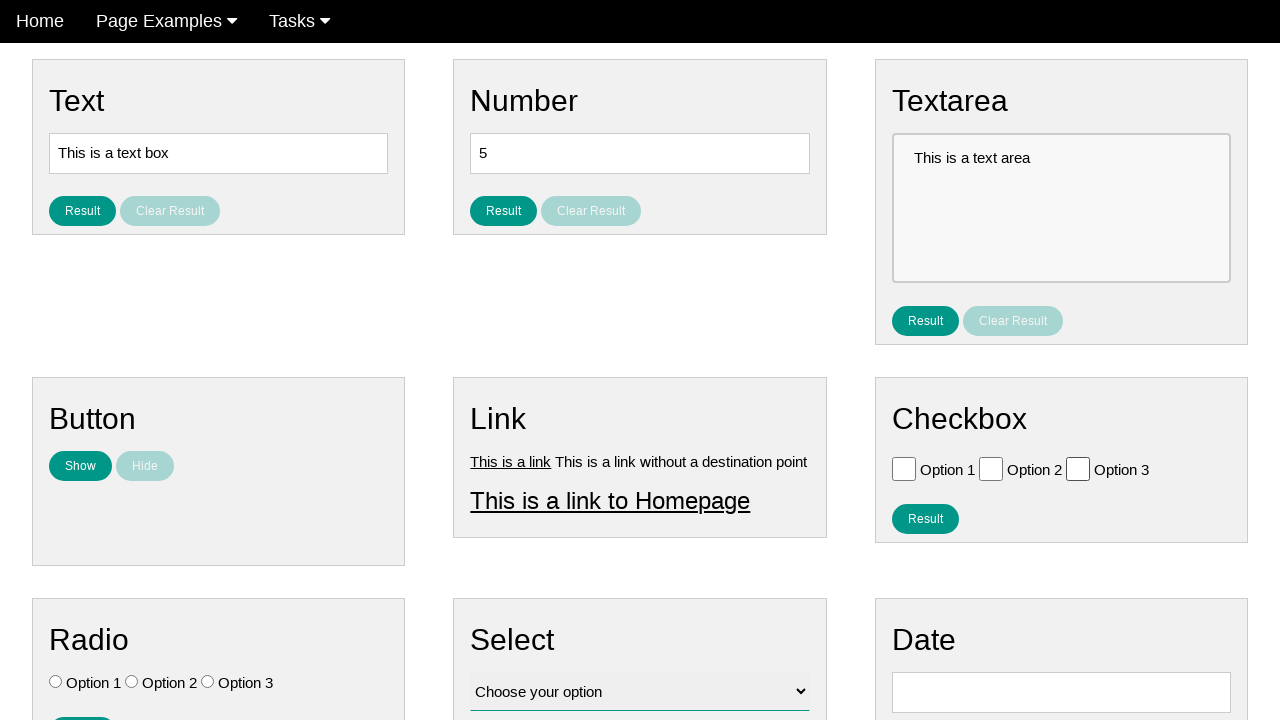